Tests iframe interaction by switching to an iframe and verifying the placeholder text content within it

Starting URL: https://the-internet.herokuapp.com/iframe

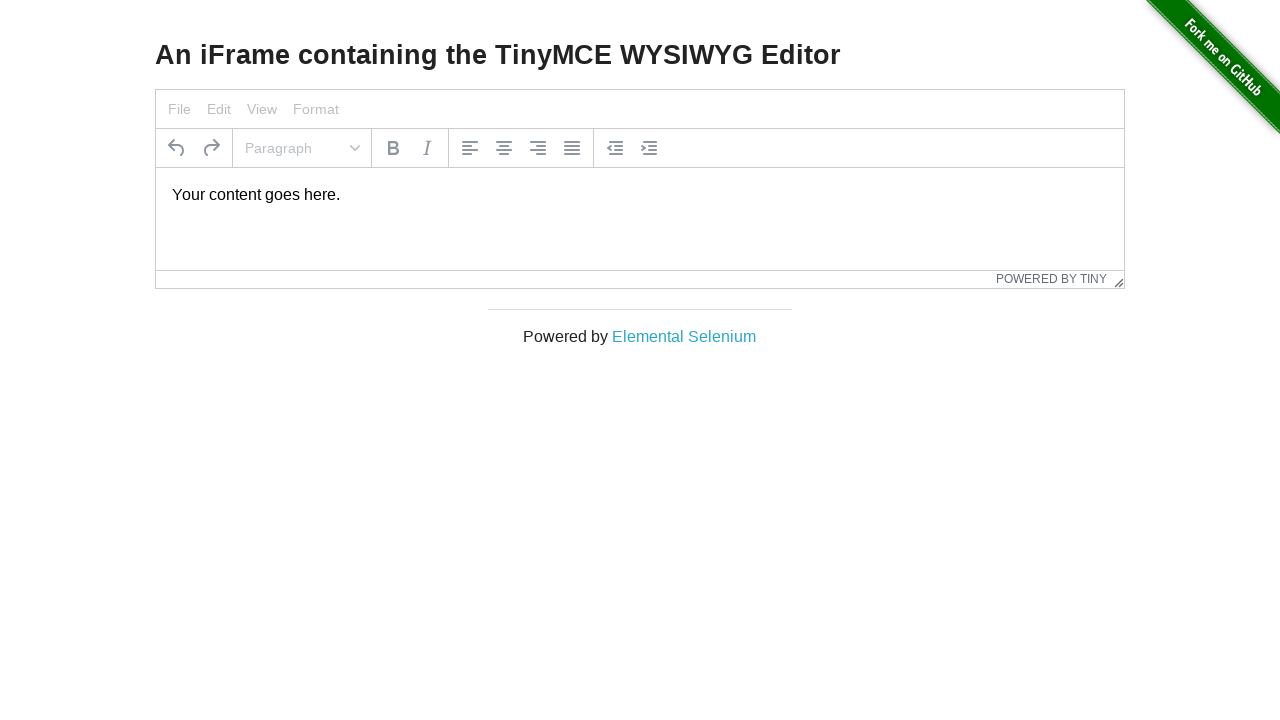

Navigated to iframe test page
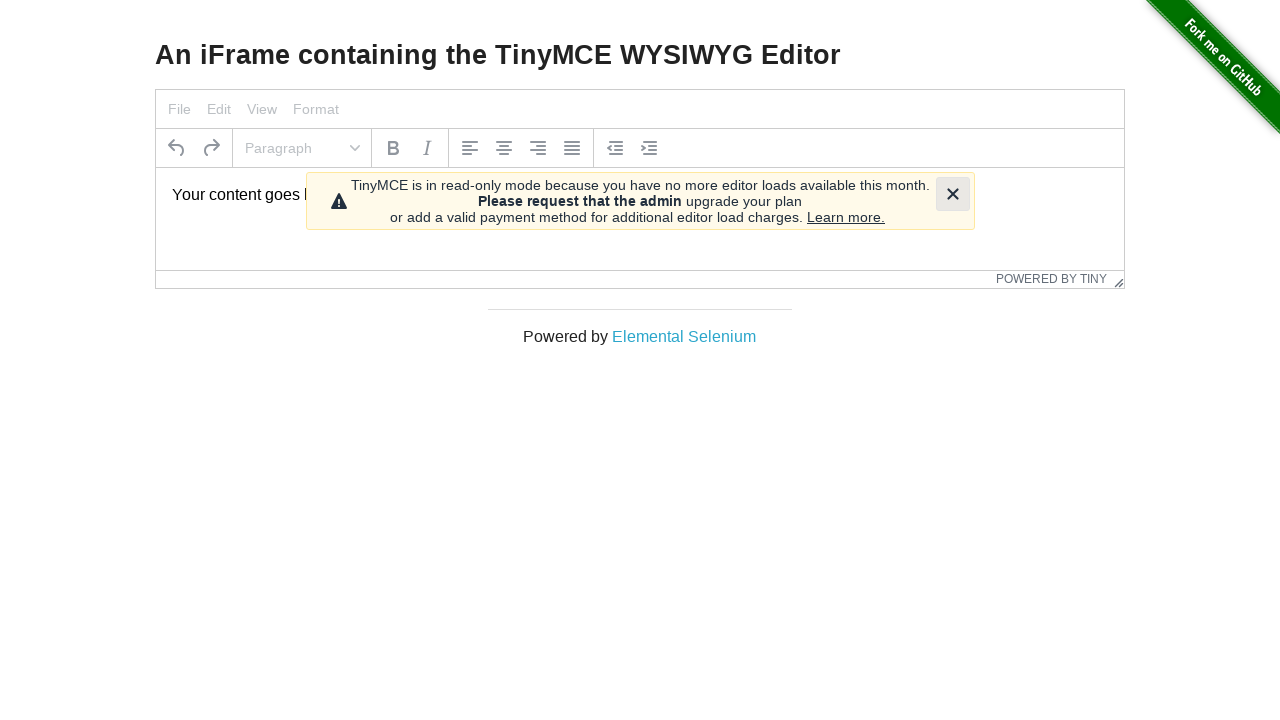

Located iframe with id 'mce_0_ifr'
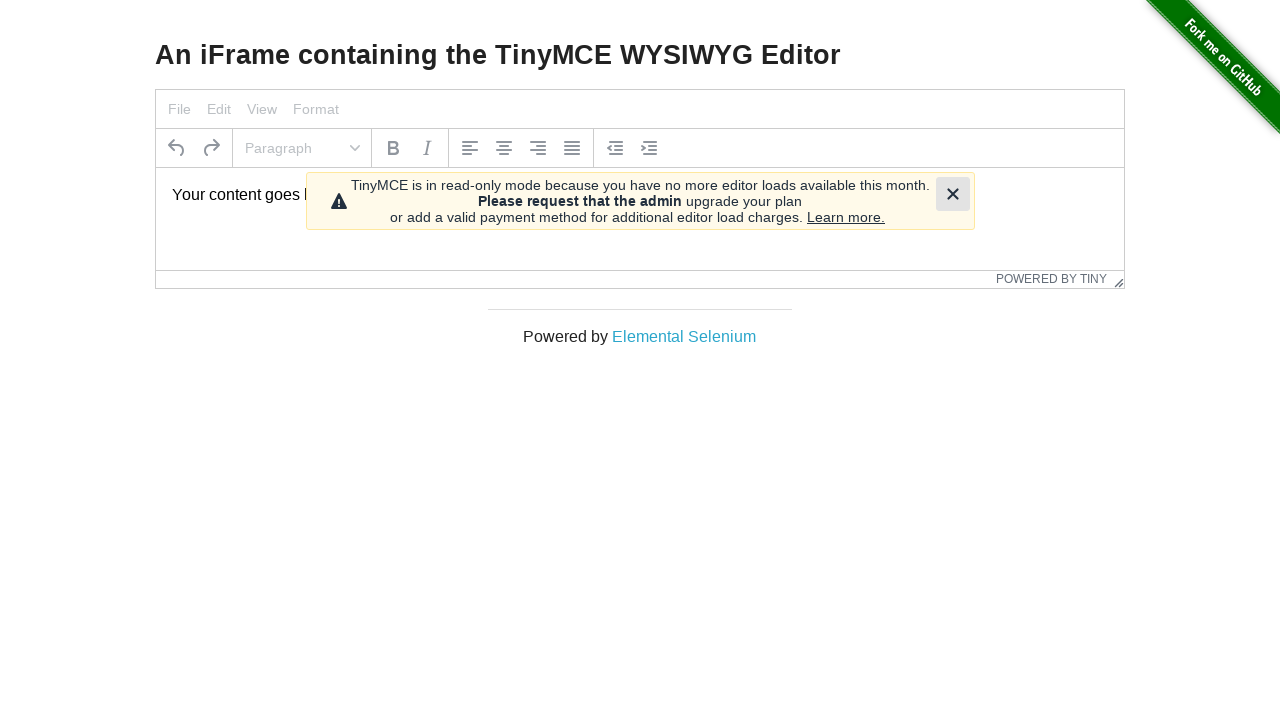

Located placeholder element within iframe using XPath
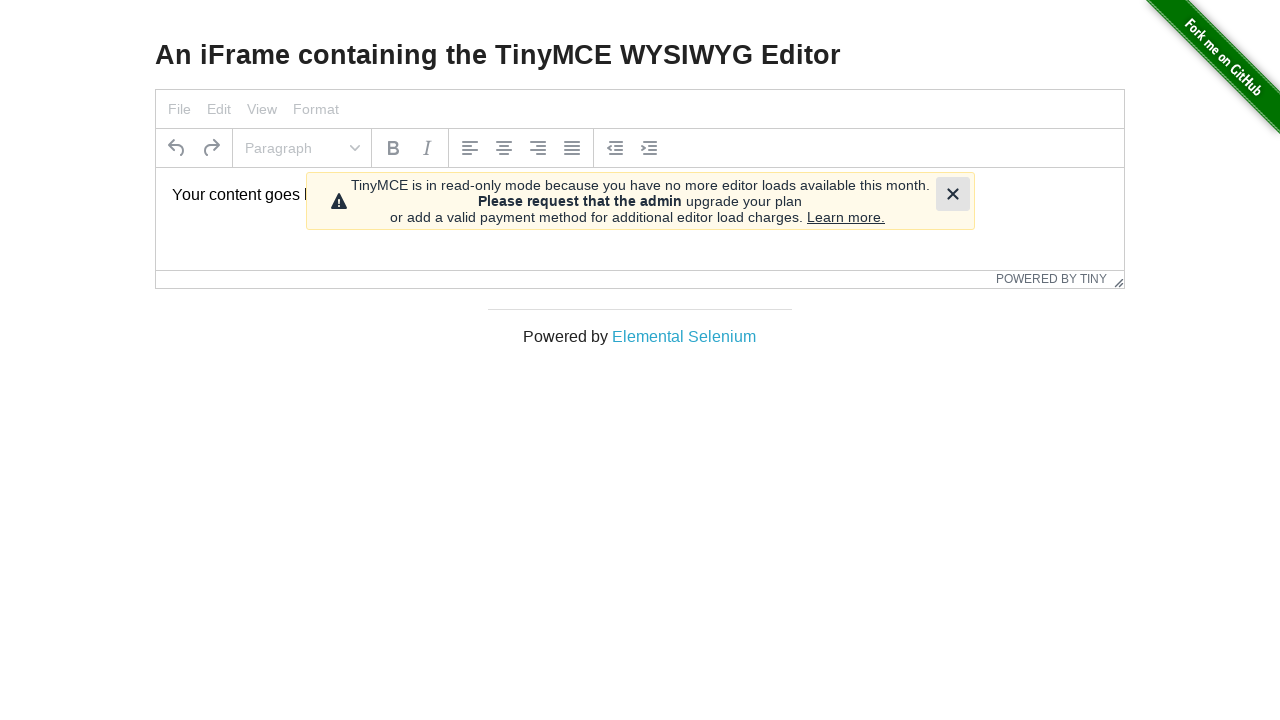

Verified placeholder text 'Your content goes here.' is present in iframe
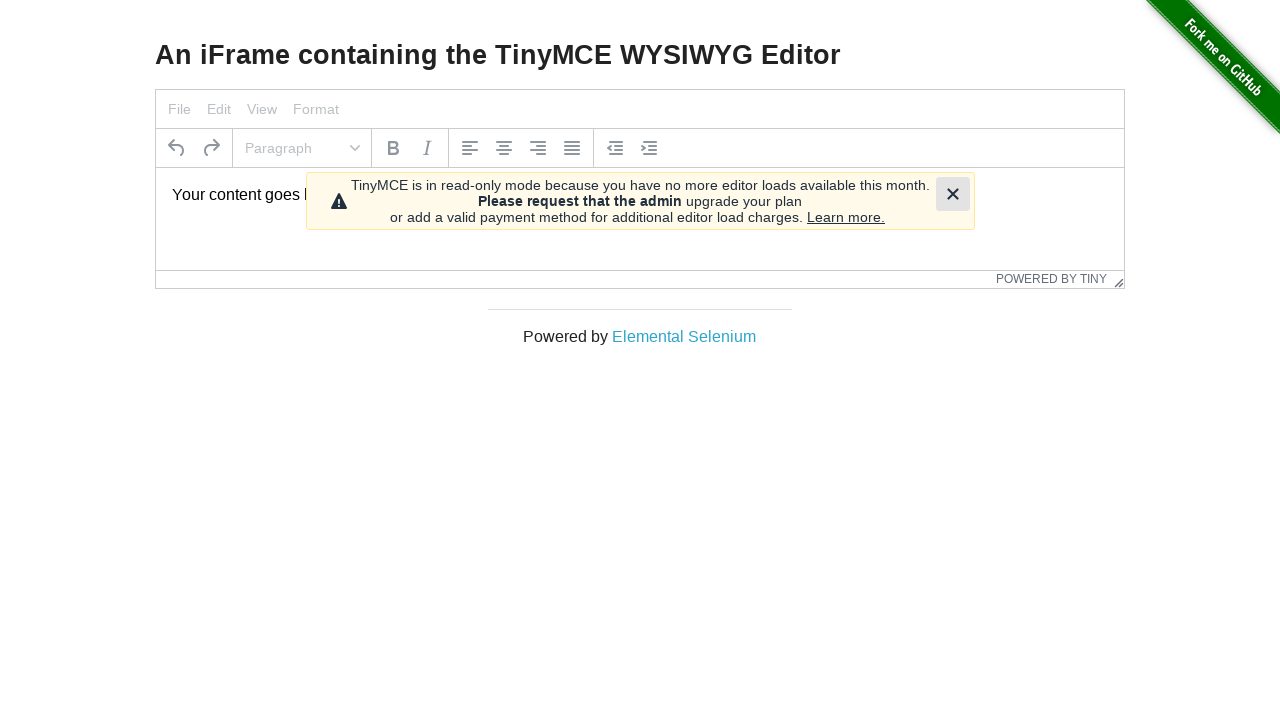

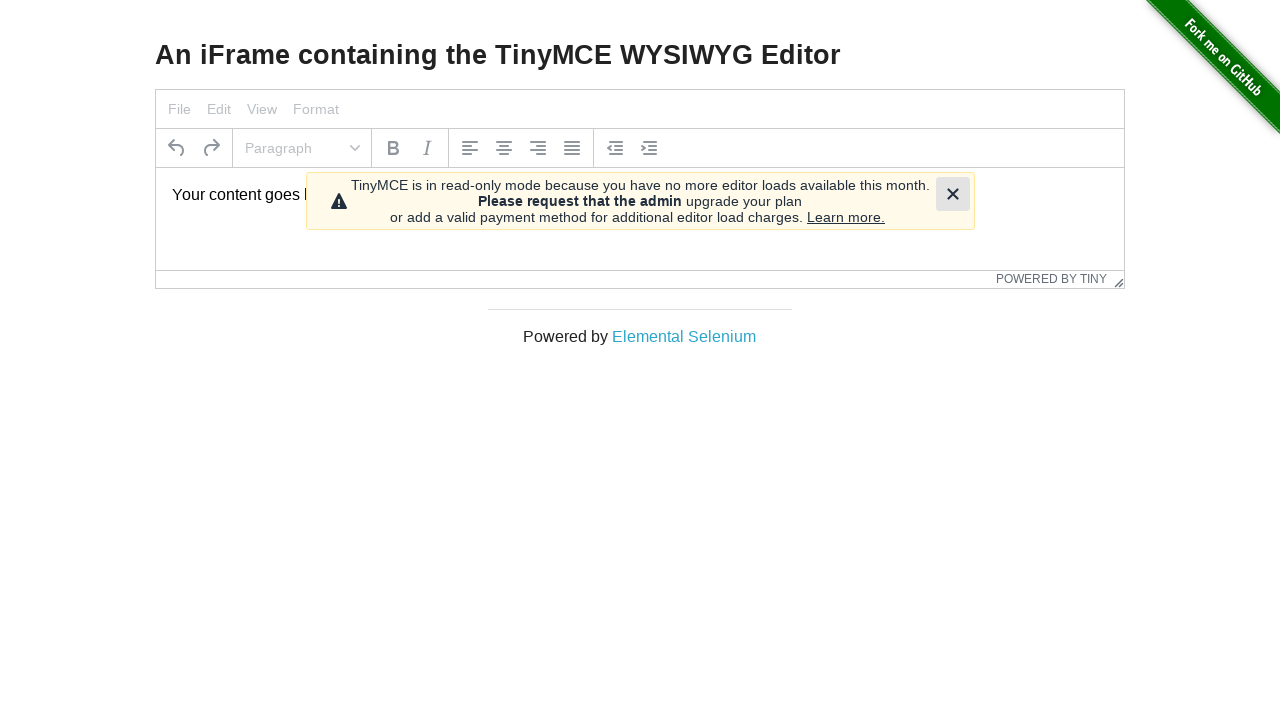